Tests login form with username and incorrect password, verifying that an error message appears for invalid credentials

Starting URL: http://uitestingplayground.com/

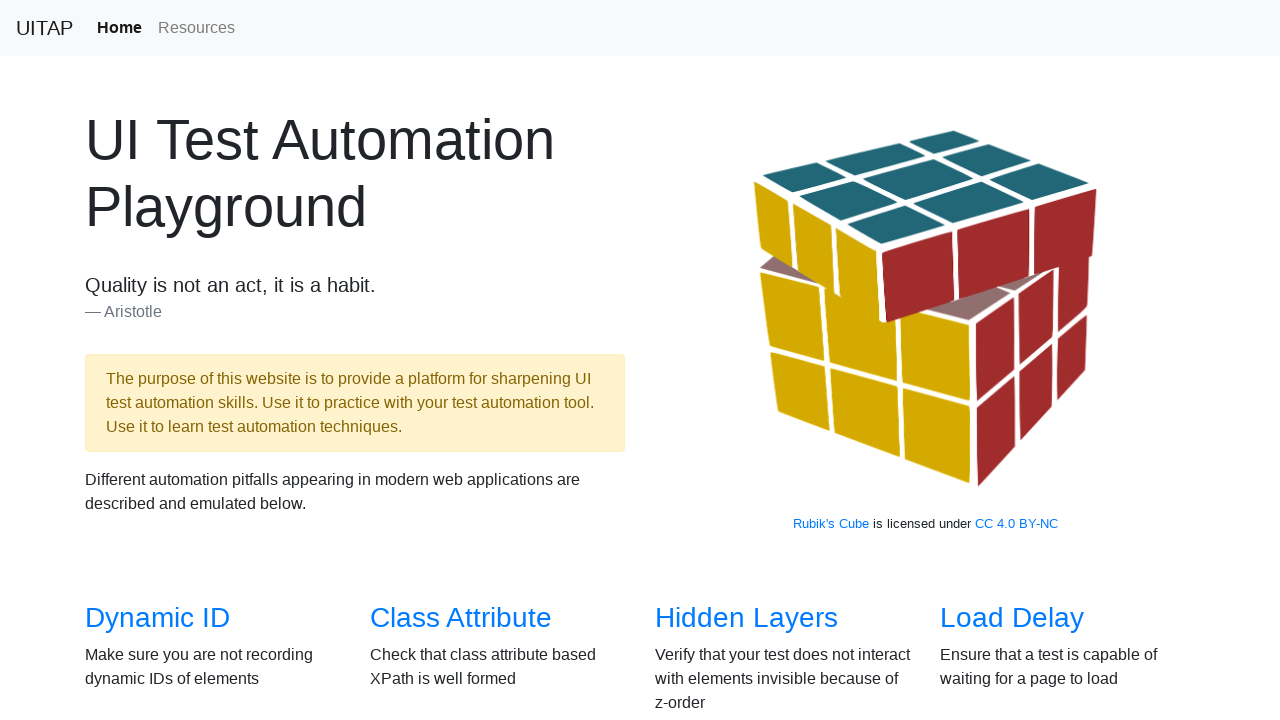

Clicked on Sample App link at (446, 360) on xpath=/html/body/section[2]/div/div[4]/div[2]/h3/a
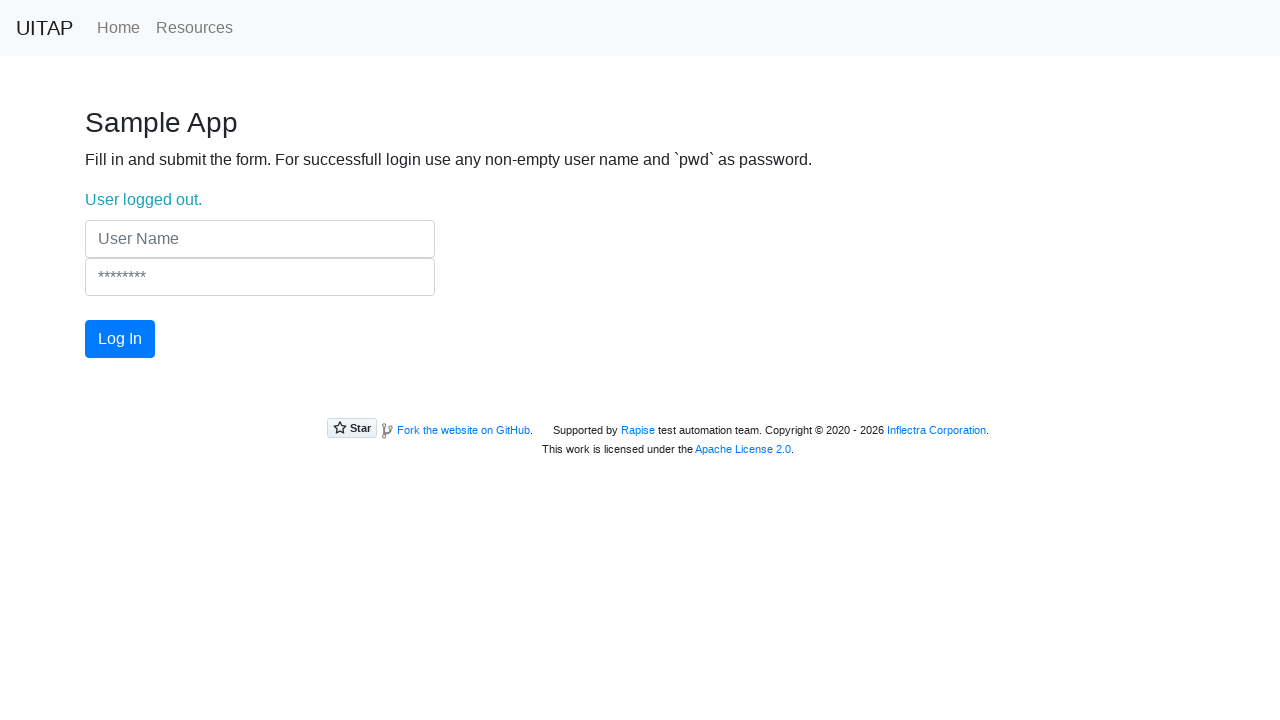

Filled username field with 'xyz' on input[name='UserName']
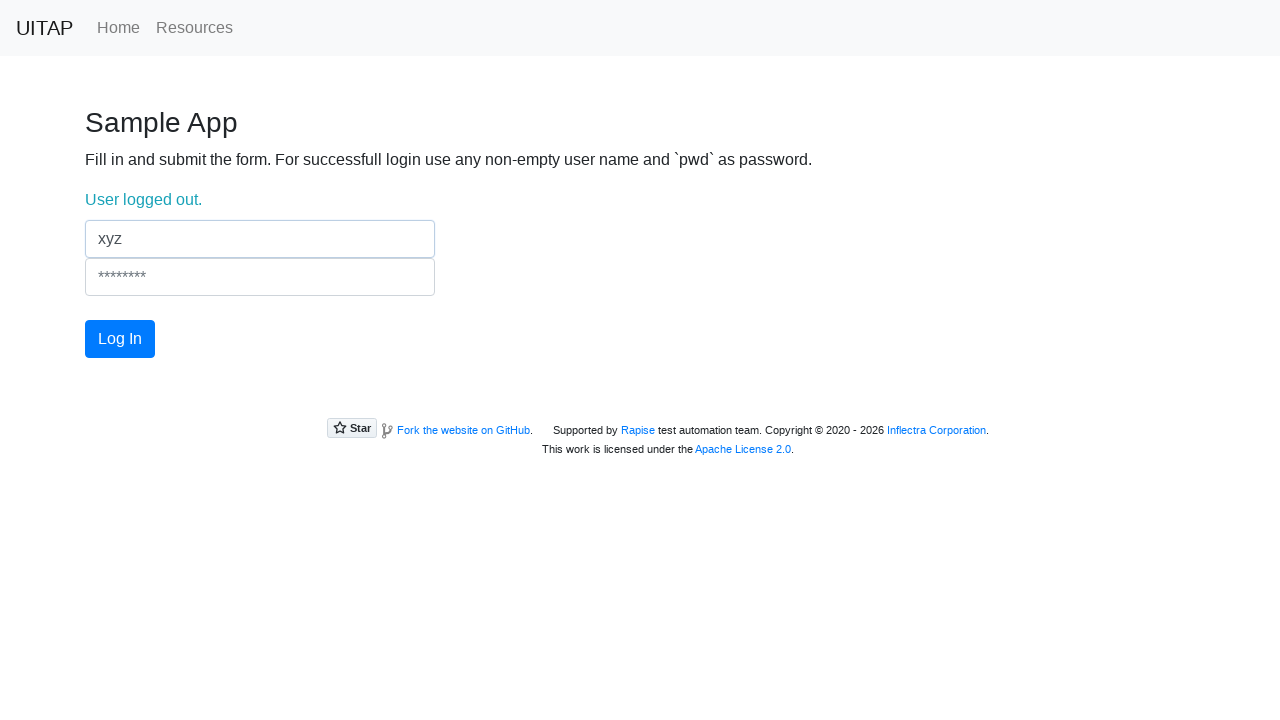

Pressed Enter key in username field on input[name='UserName']
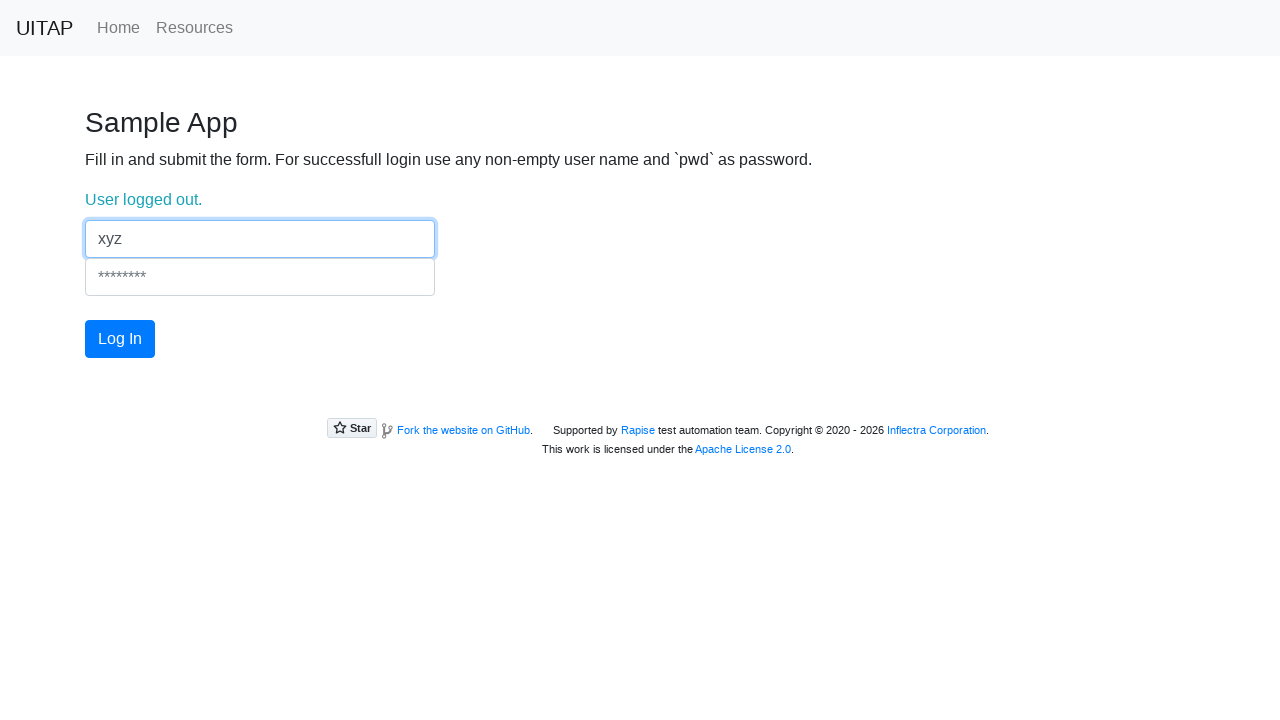

Filled password field with 'XYZ' on input[name='Password']
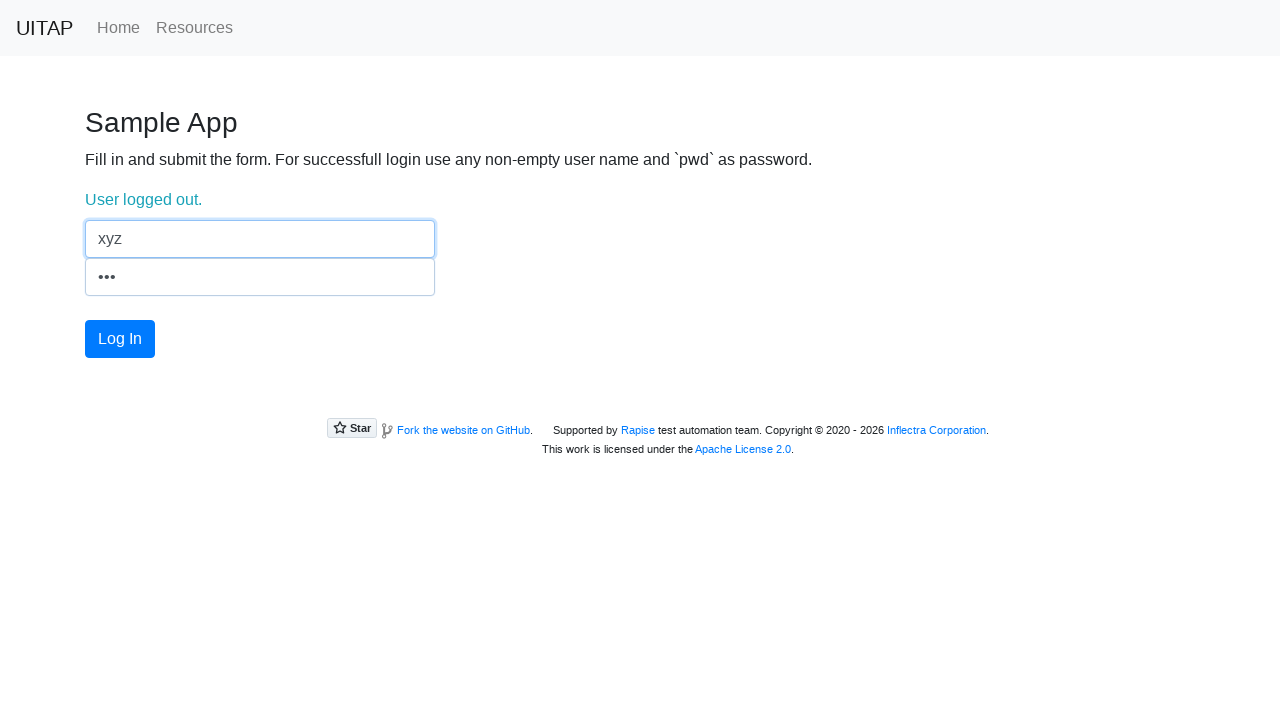

Pressed Enter key in password field on input[name='Password']
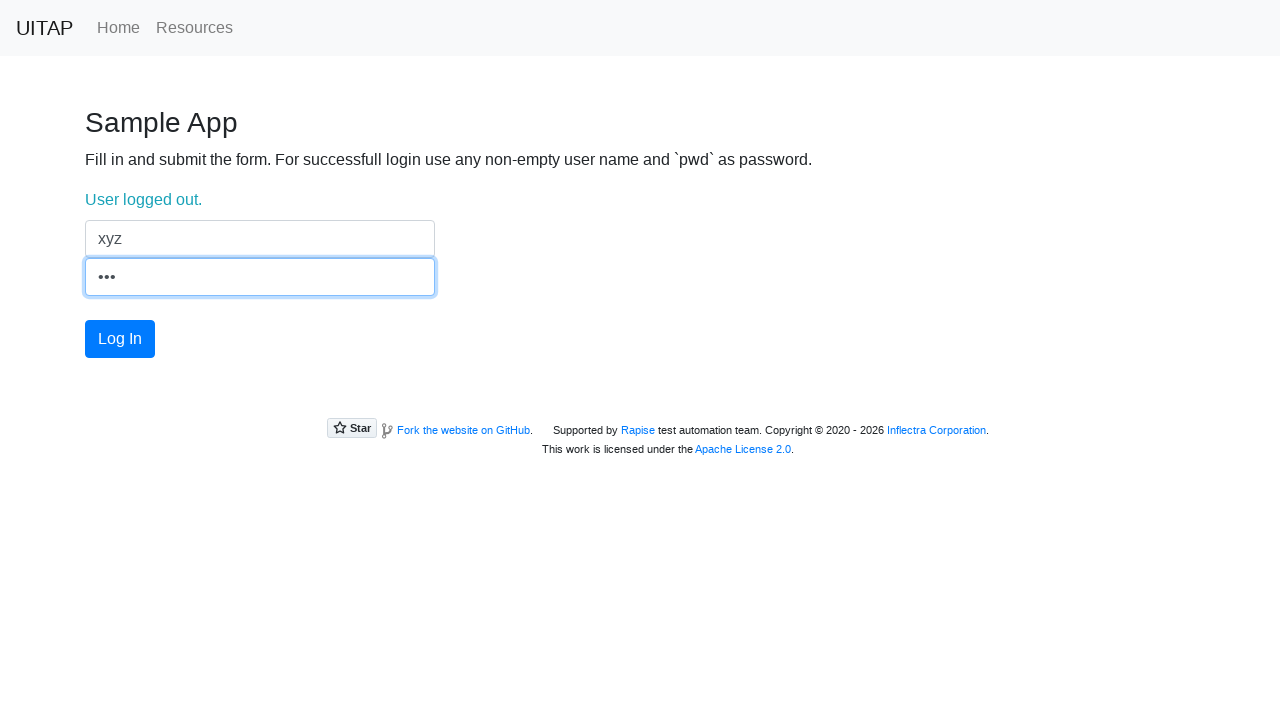

Clicked login button at (120, 339) on #login
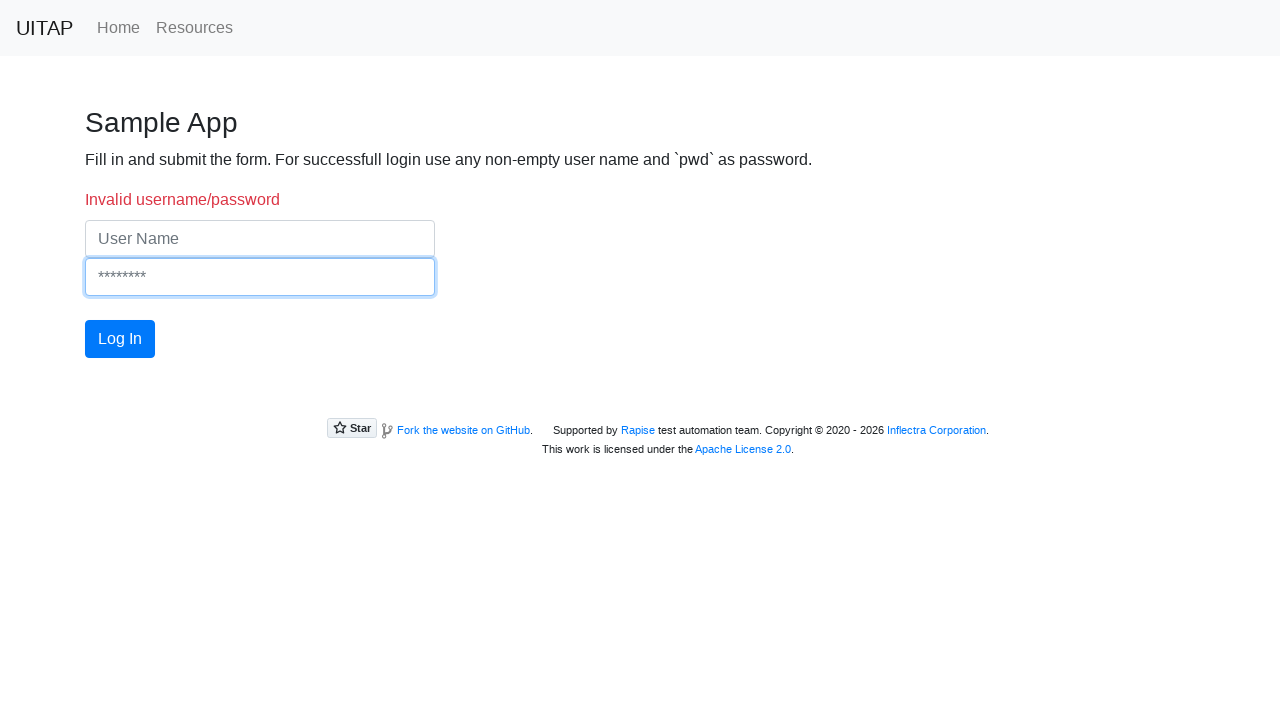

Error message appeared for invalid credentials
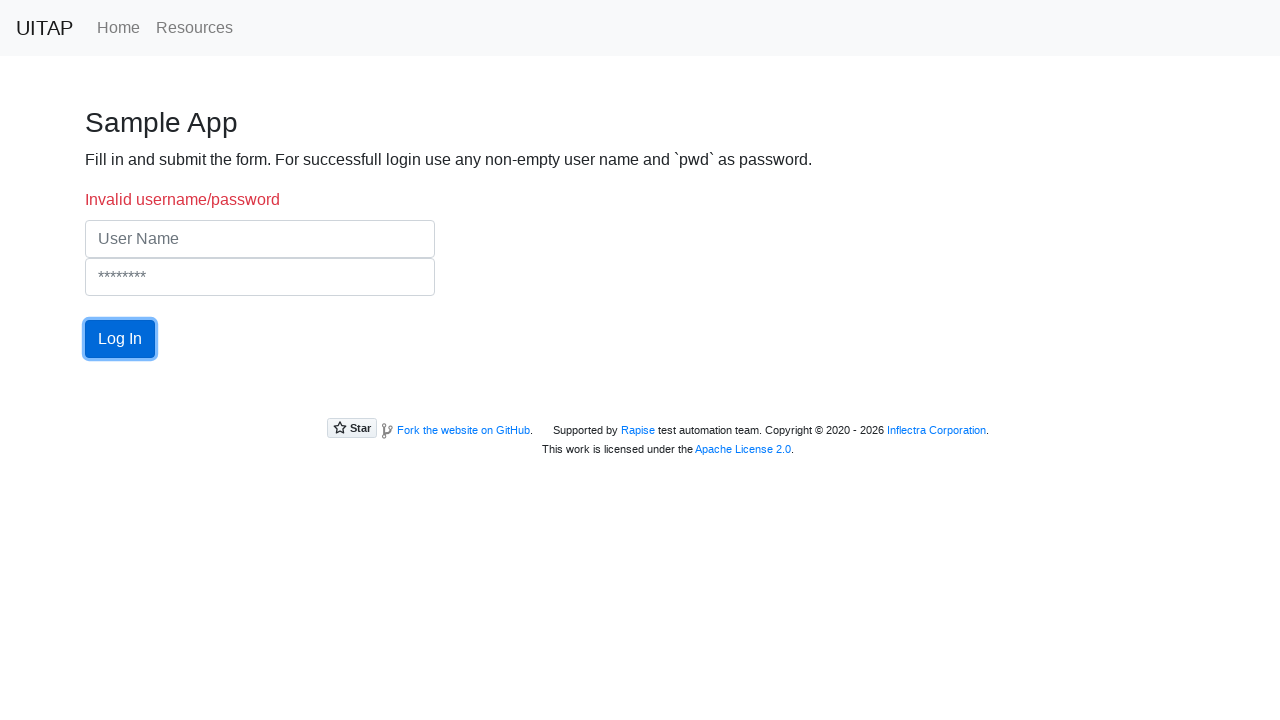

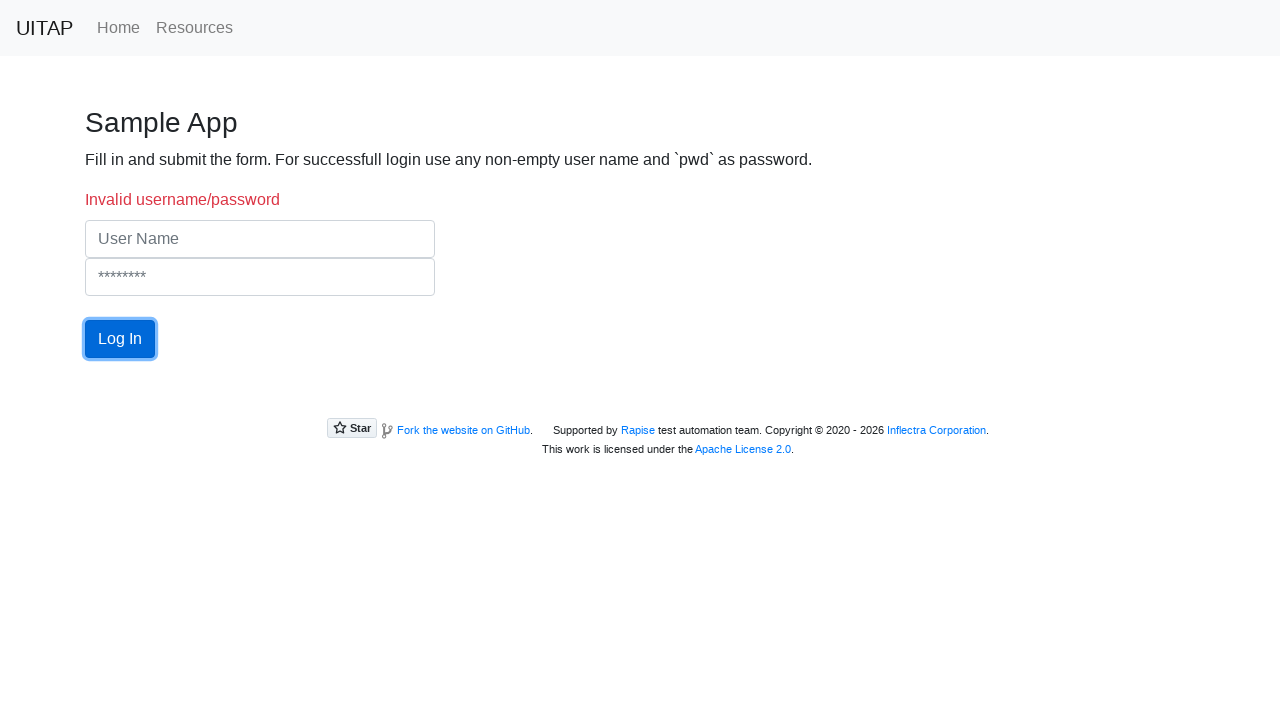